Fills out the Text Box form with valid data including name, email, current address, and permanent address, then submits and verifies the submitted data is displayed

Starting URL: https://demoqa.com/text-box

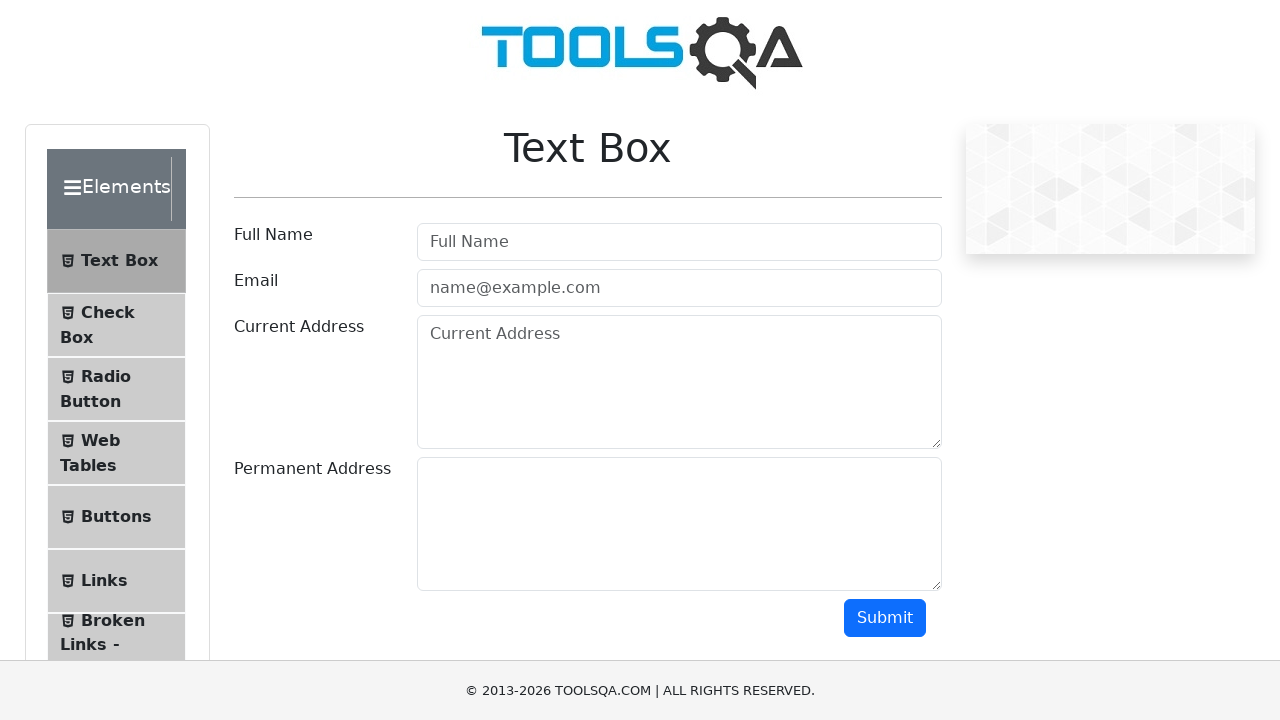

Waited for userName field to load
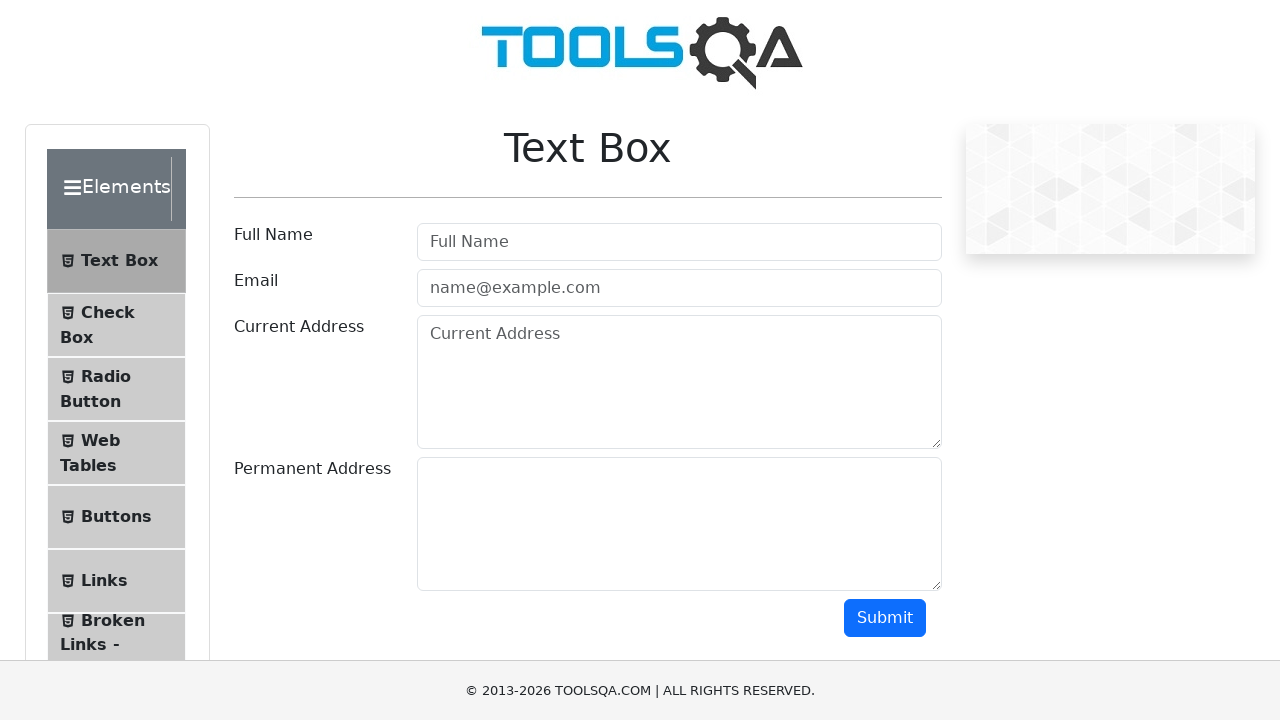

Filled userName field with 'John Anderson' on #userName
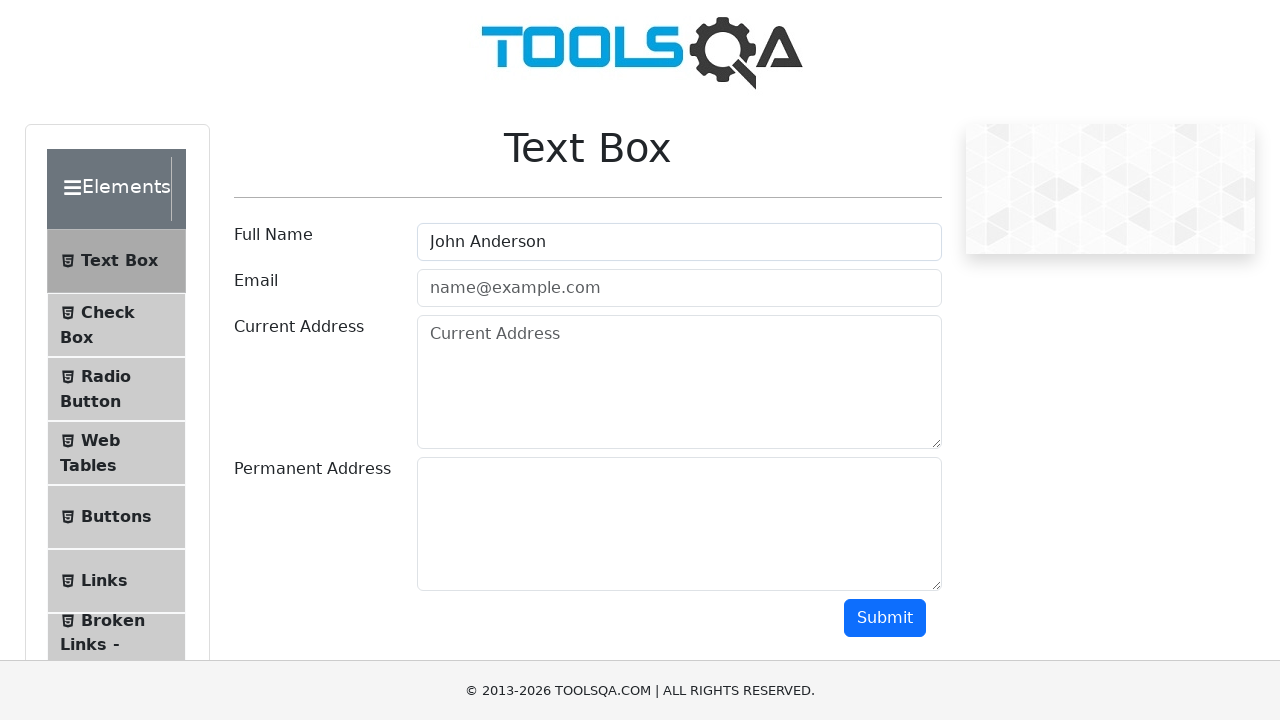

Filled userEmail field with 'john.anderson@testmail.com' on #userEmail
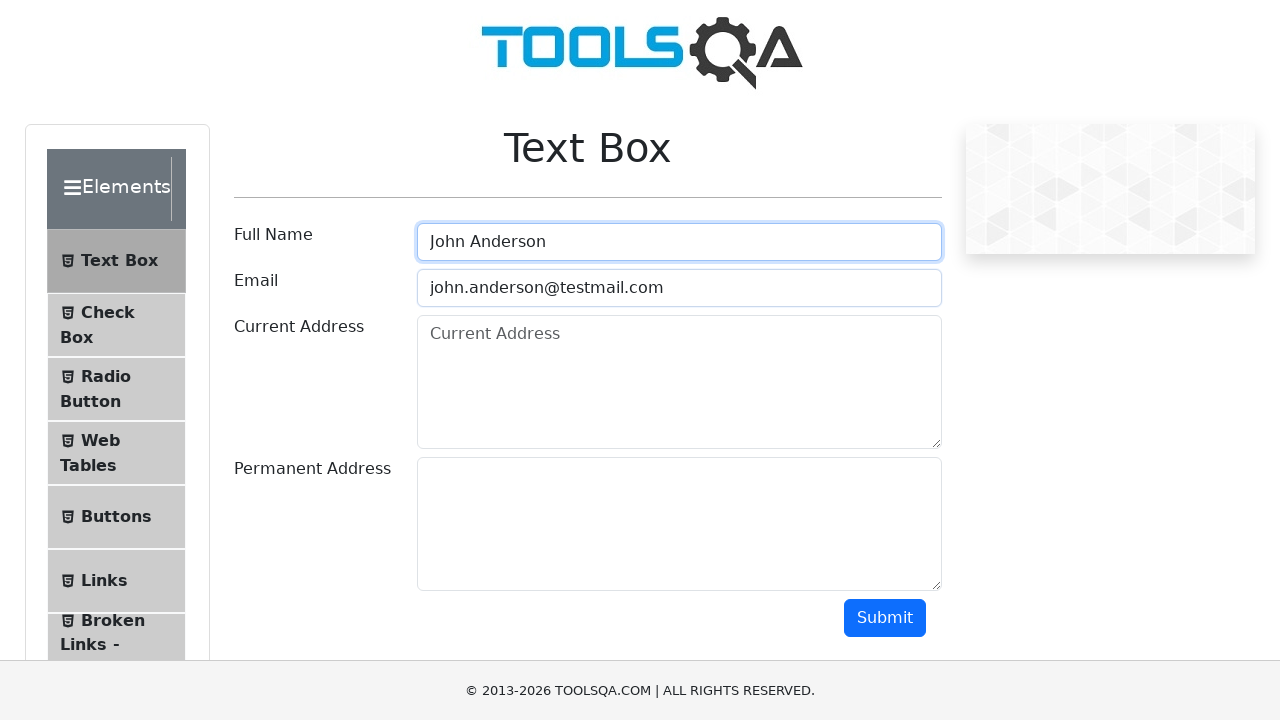

Filled currentAddress field with '123 Main Street, New York, NY 10001' on #currentAddress
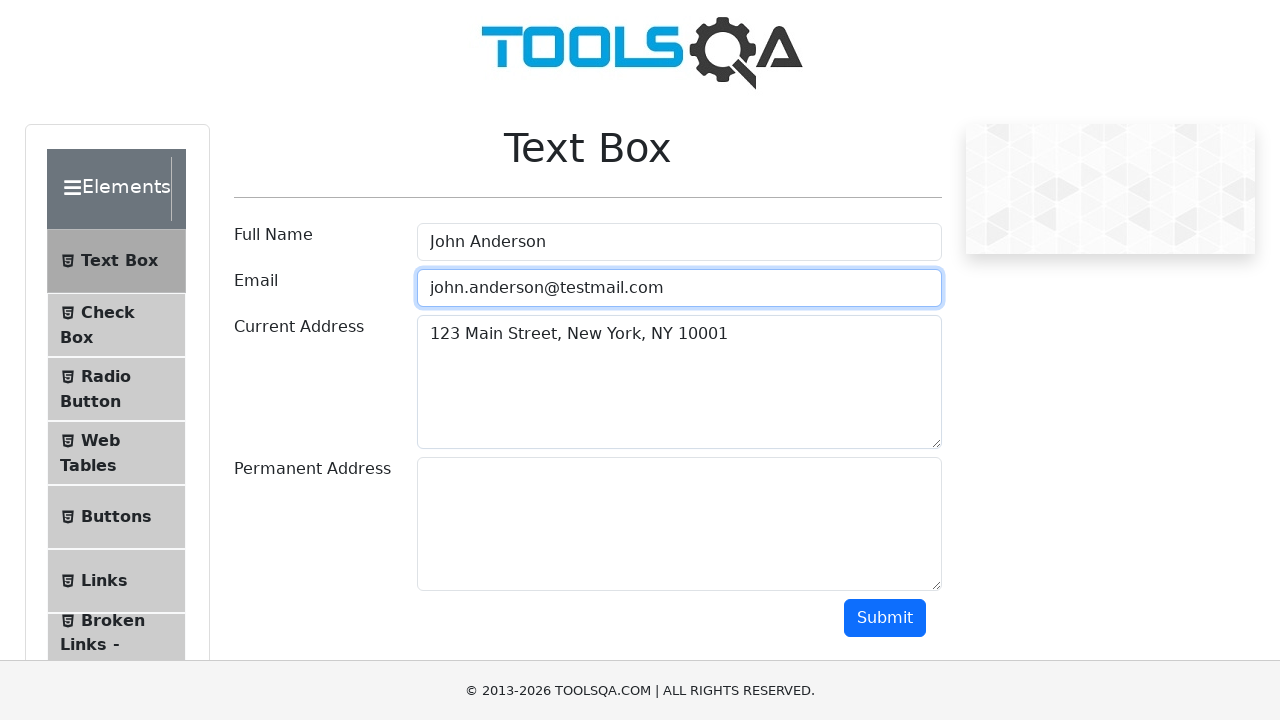

Filled permanentAddress field with '456 Oak Avenue, Los Angeles, CA 90001' on #permanentAddress
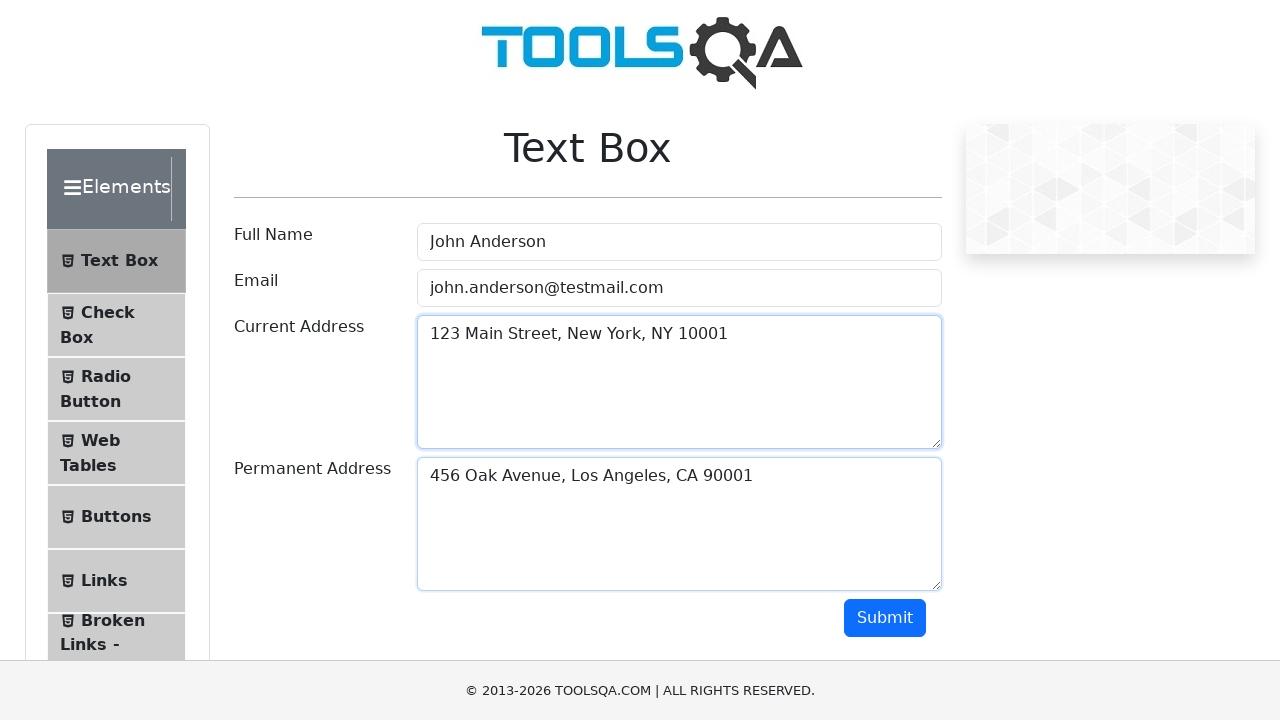

Clicked submit button to submit form at (885, 618) on #submit
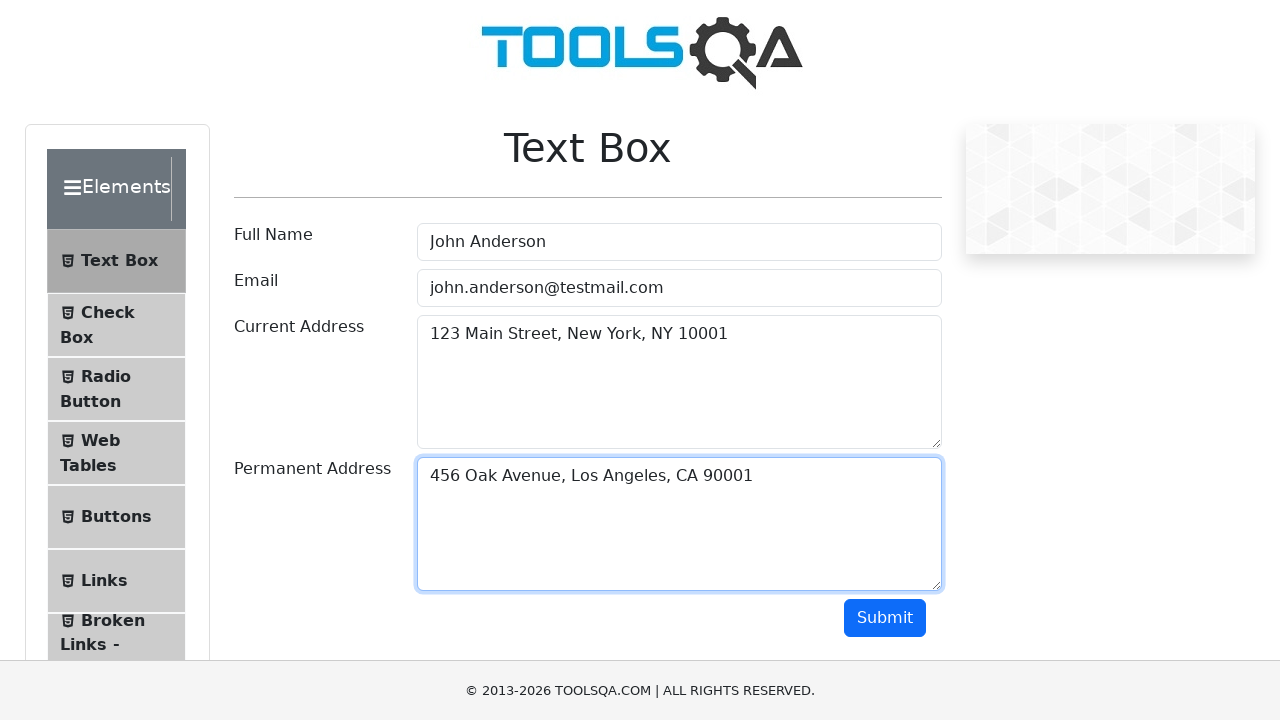

Waited for output section to appear
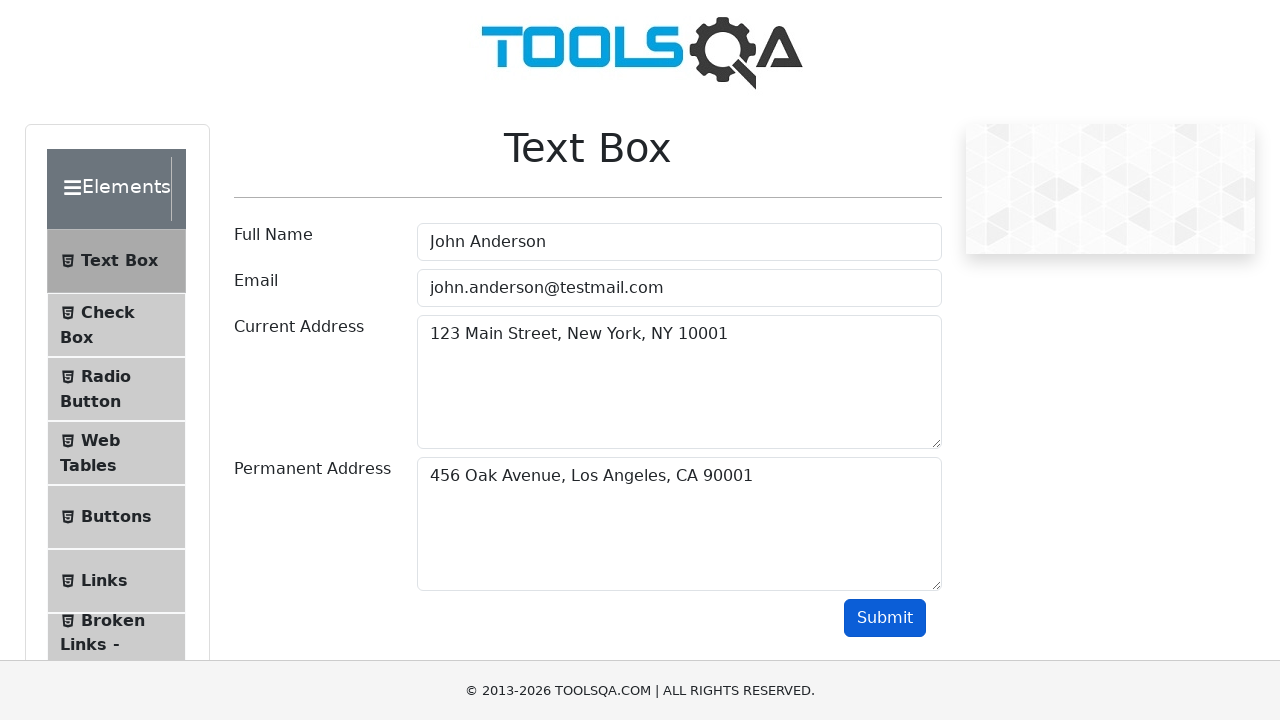

Verified 'John Anderson' is displayed in output
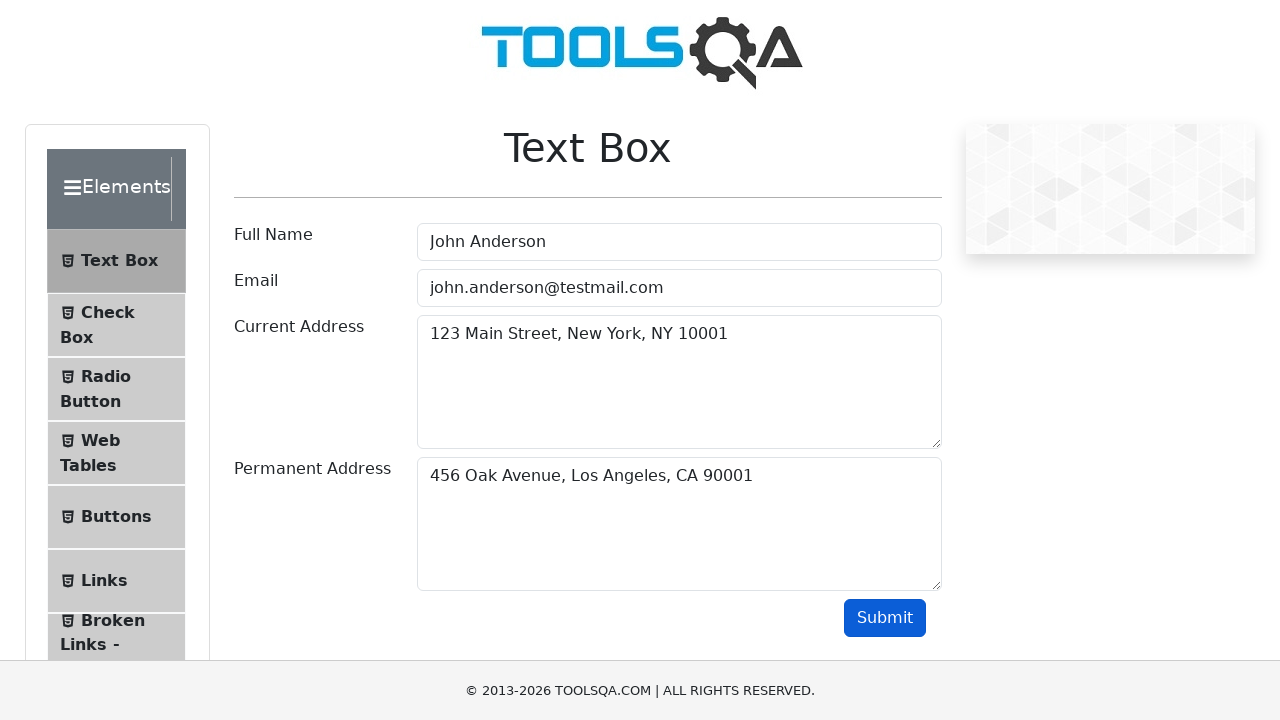

Verified 'john.anderson@testmail.com' is displayed in output
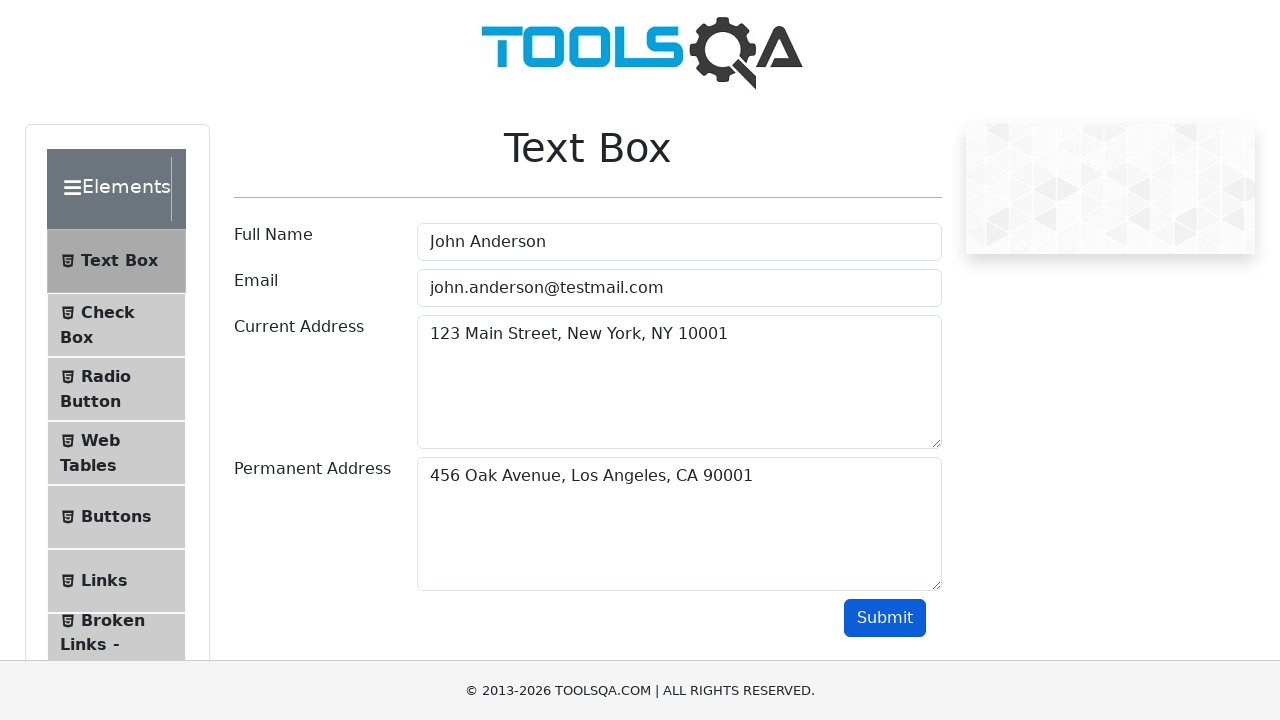

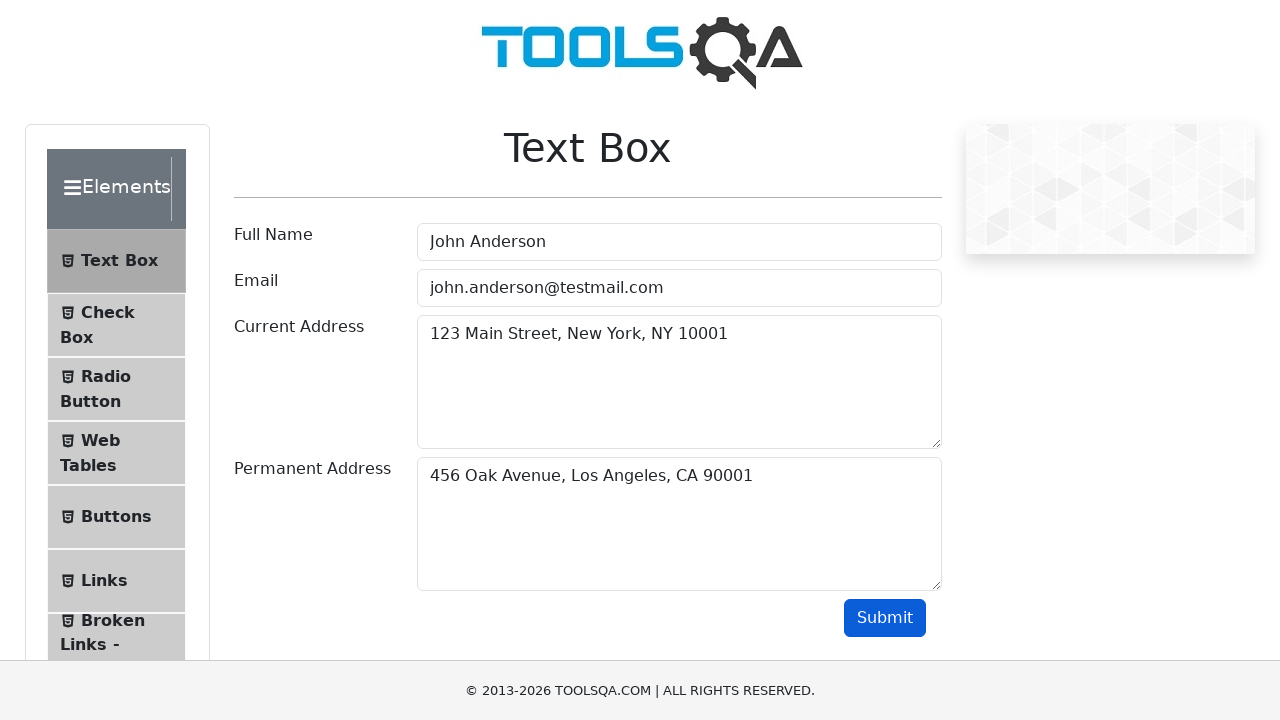